Tests the AngularJS homepage's two-way data binding demo by entering text in the input field and verifying it appears in the greeting

Starting URL: https://angularjs.org

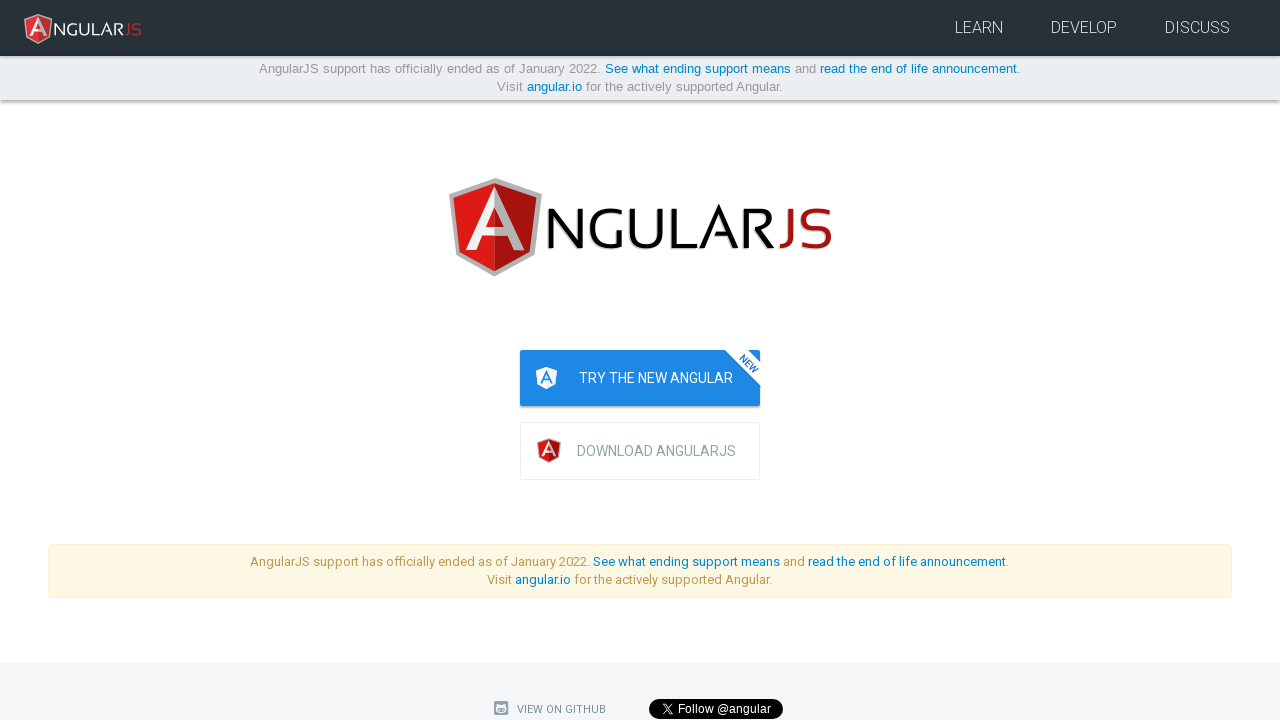

Waited for Angular.io link to be visible - page fully loaded
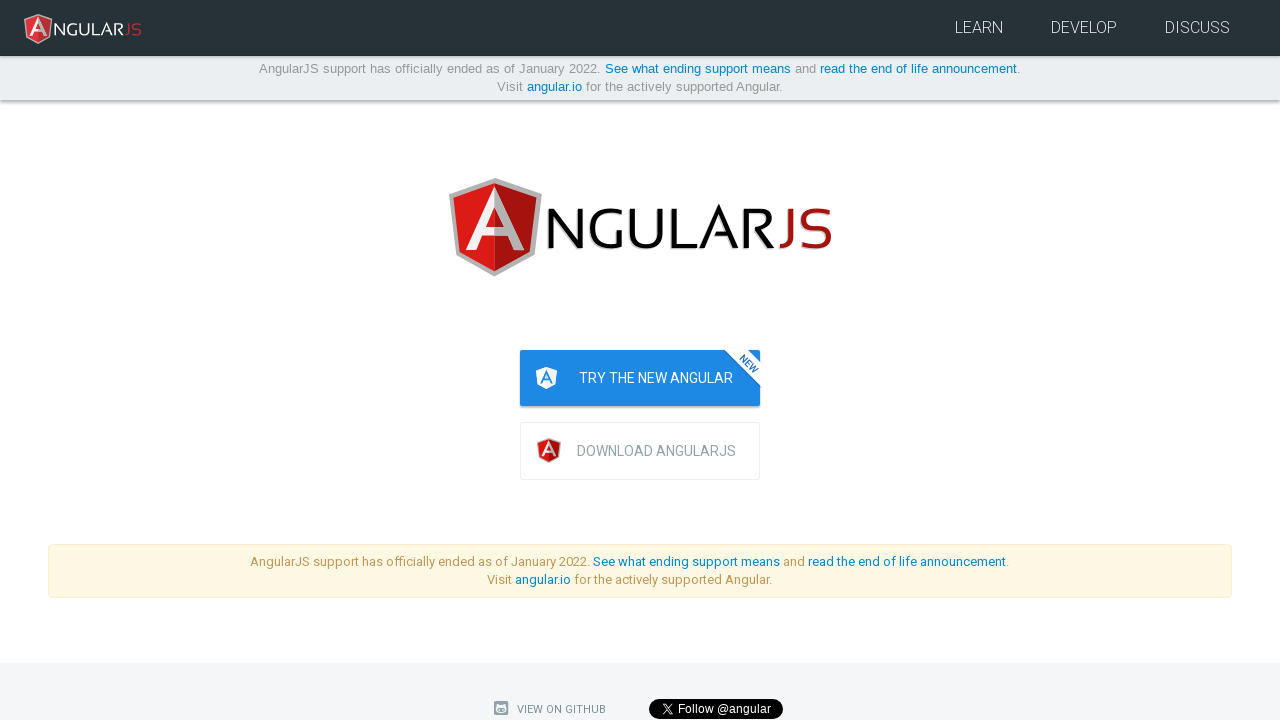

Filled input field with 'TestUser123' to test two-way data binding on input[ng-model='yourName']
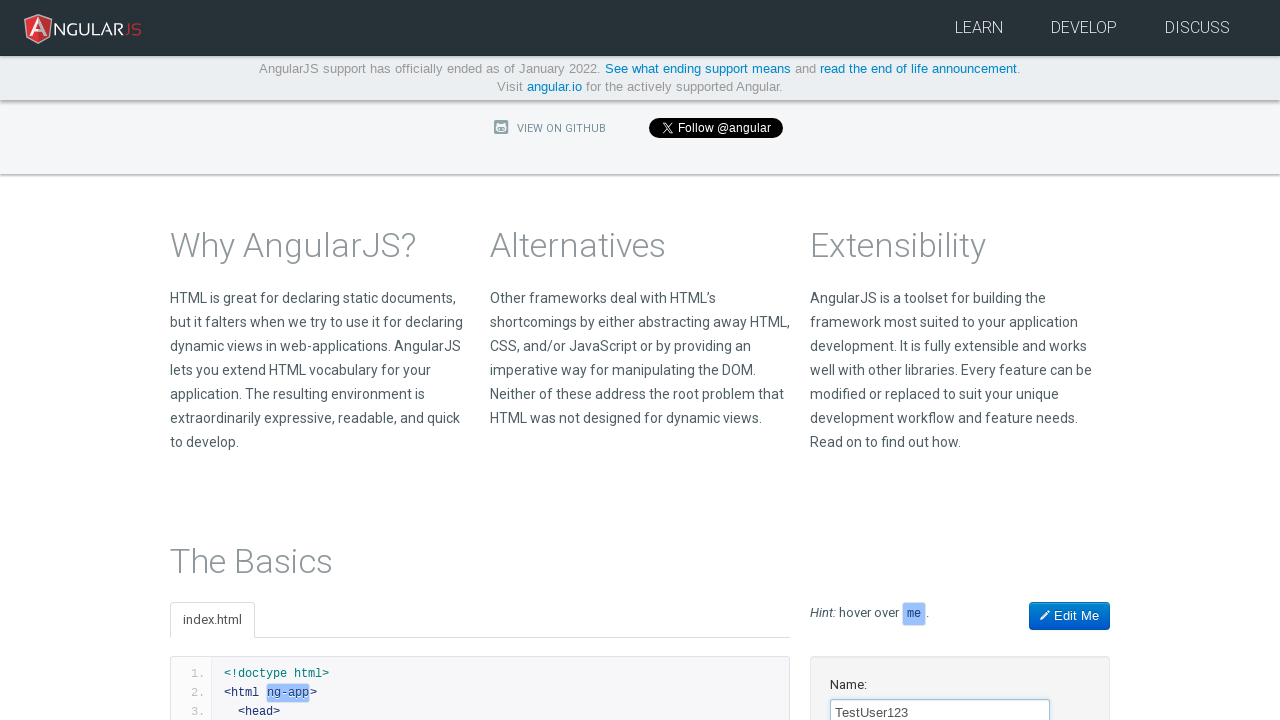

Verified greeting updated automatically via Angular's two-way binding
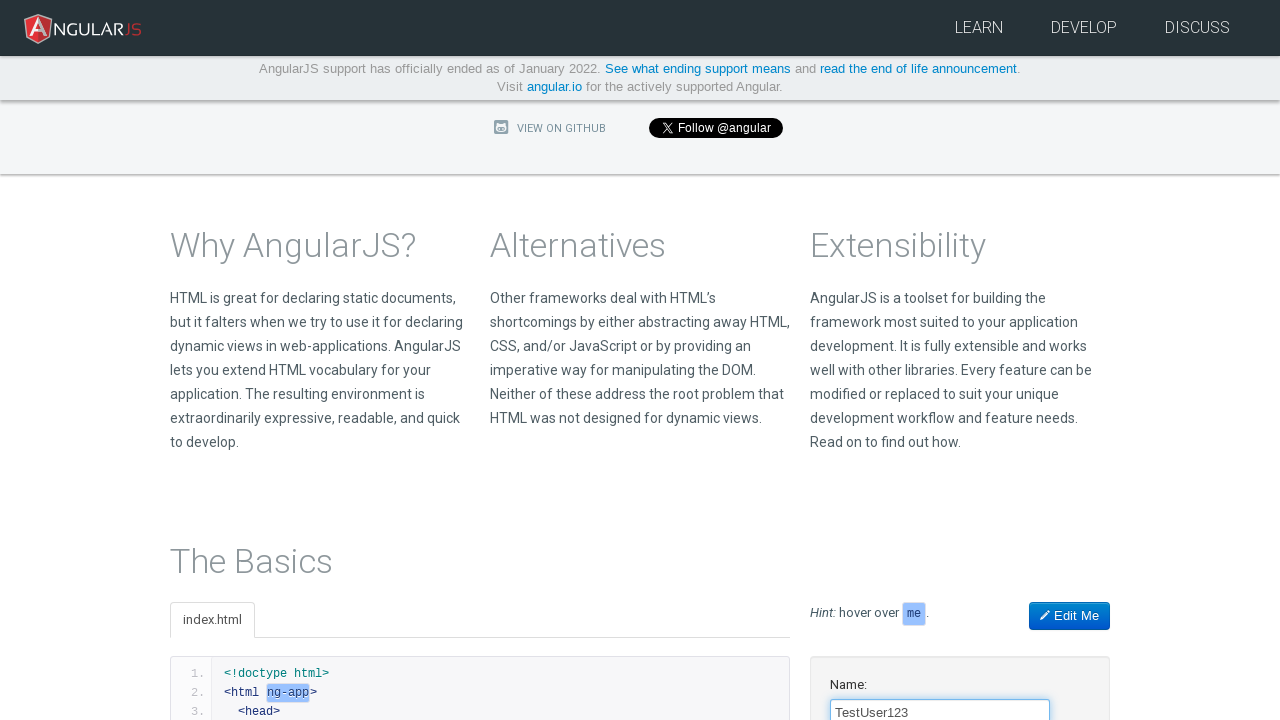

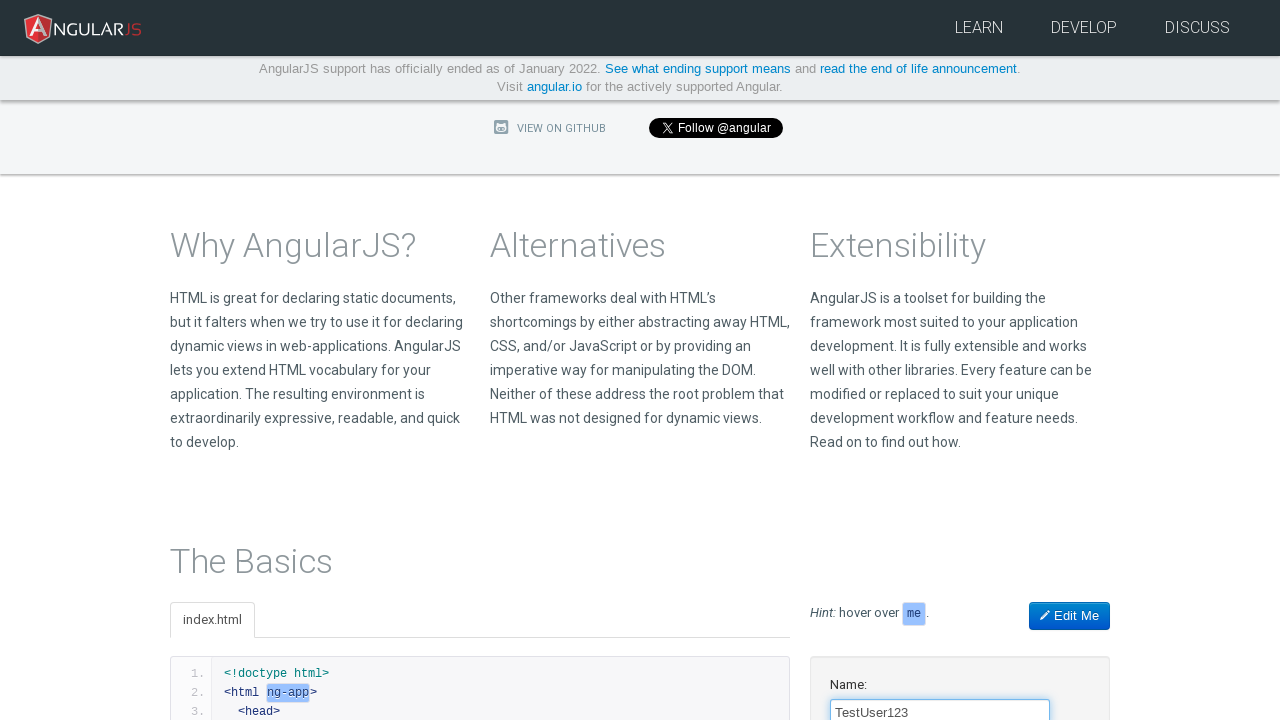